Tests the routing filters (All, Active, Completed) and verifies the filter highlighting

Starting URL: https://demo.playwright.dev/todomvc

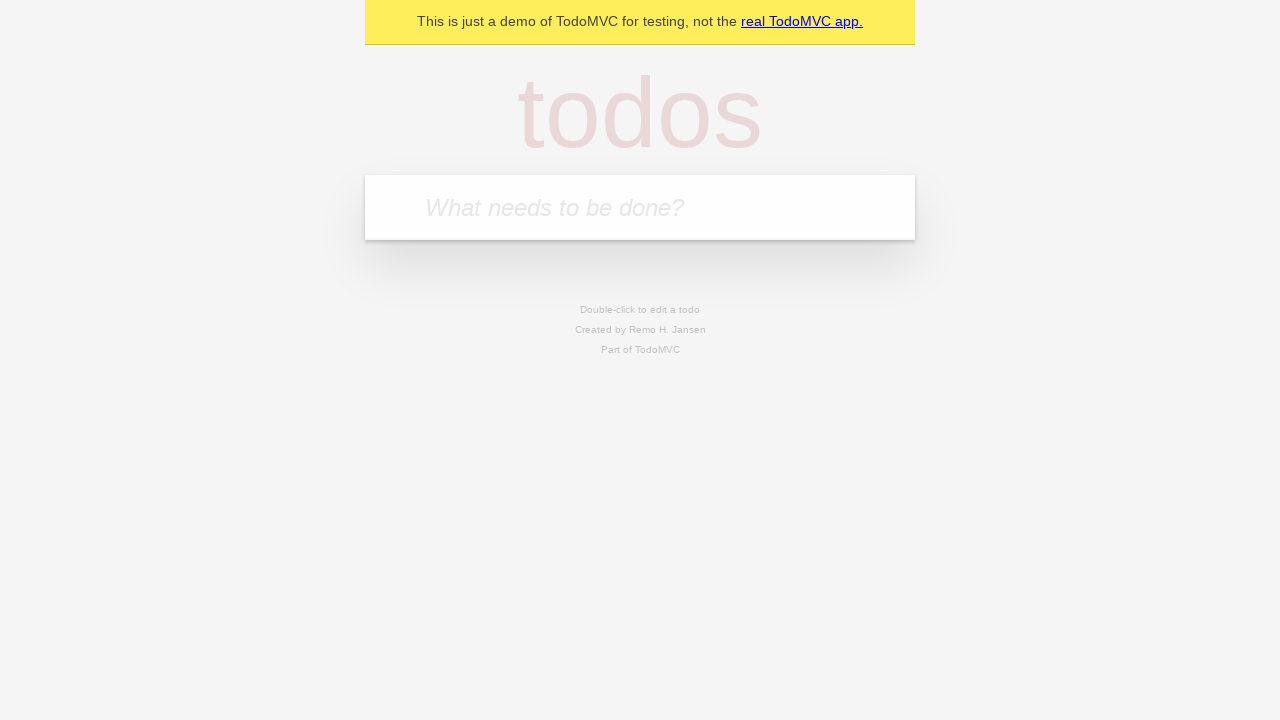

Located the 'What needs to be done?' input field
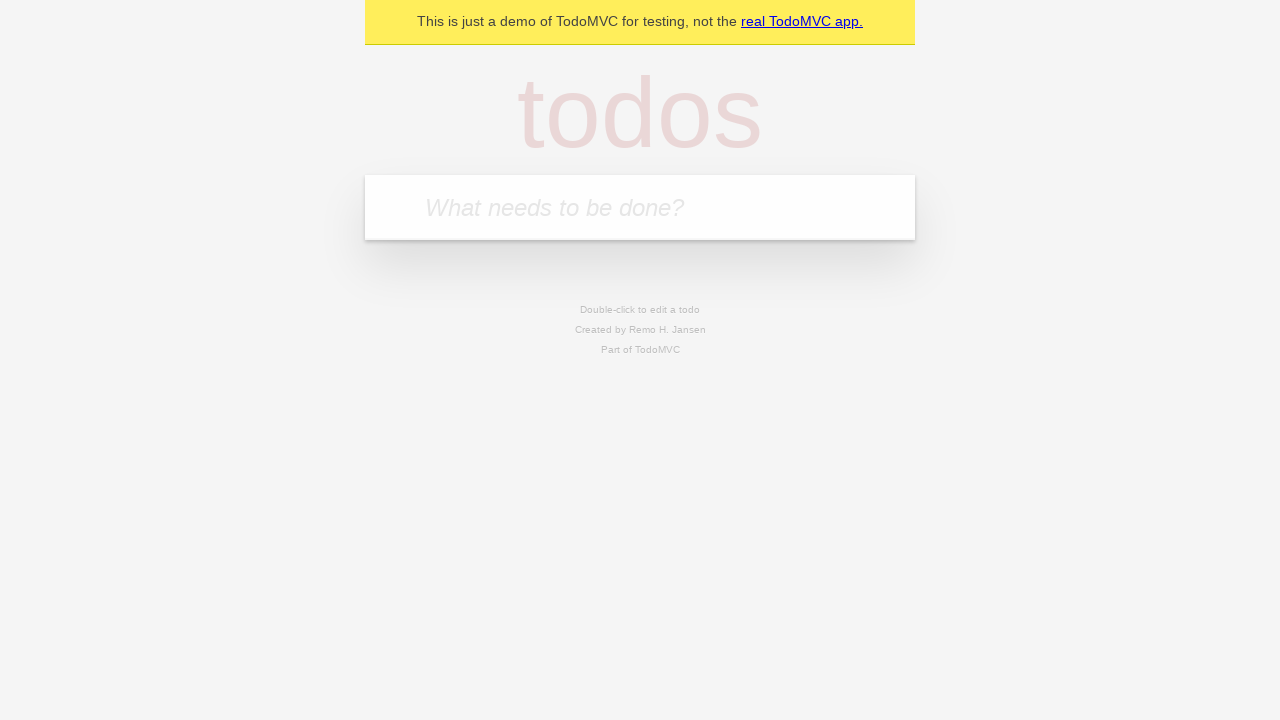

Filled todo input with 'buy some cheese' on internal:attr=[placeholder="What needs to be done?"i]
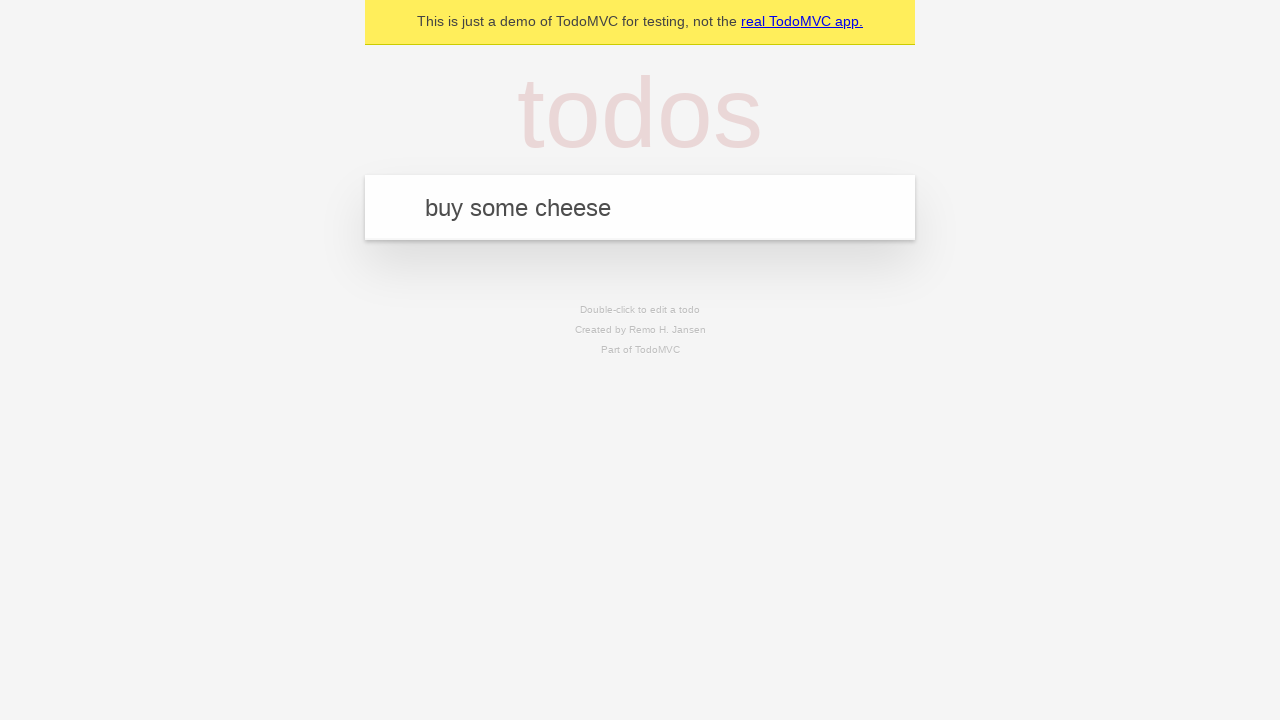

Pressed Enter to add todo 'buy some cheese' on internal:attr=[placeholder="What needs to be done?"i]
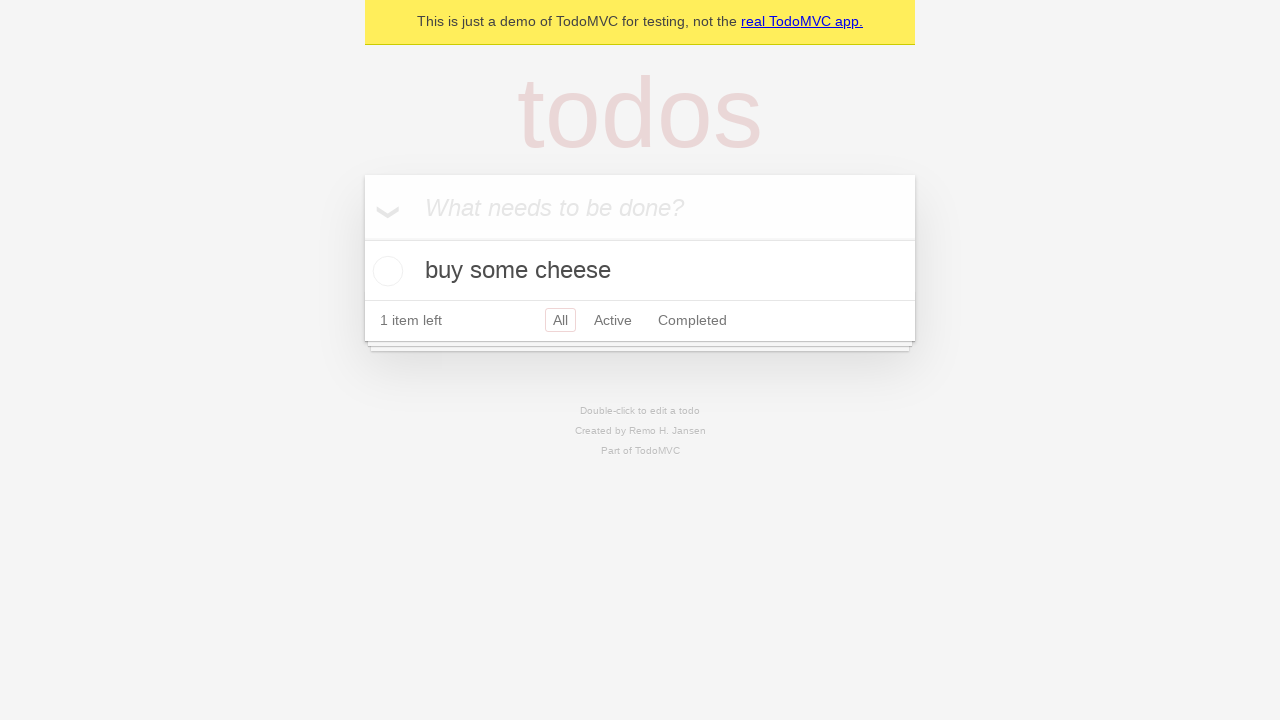

Filled todo input with 'feed the cat' on internal:attr=[placeholder="What needs to be done?"i]
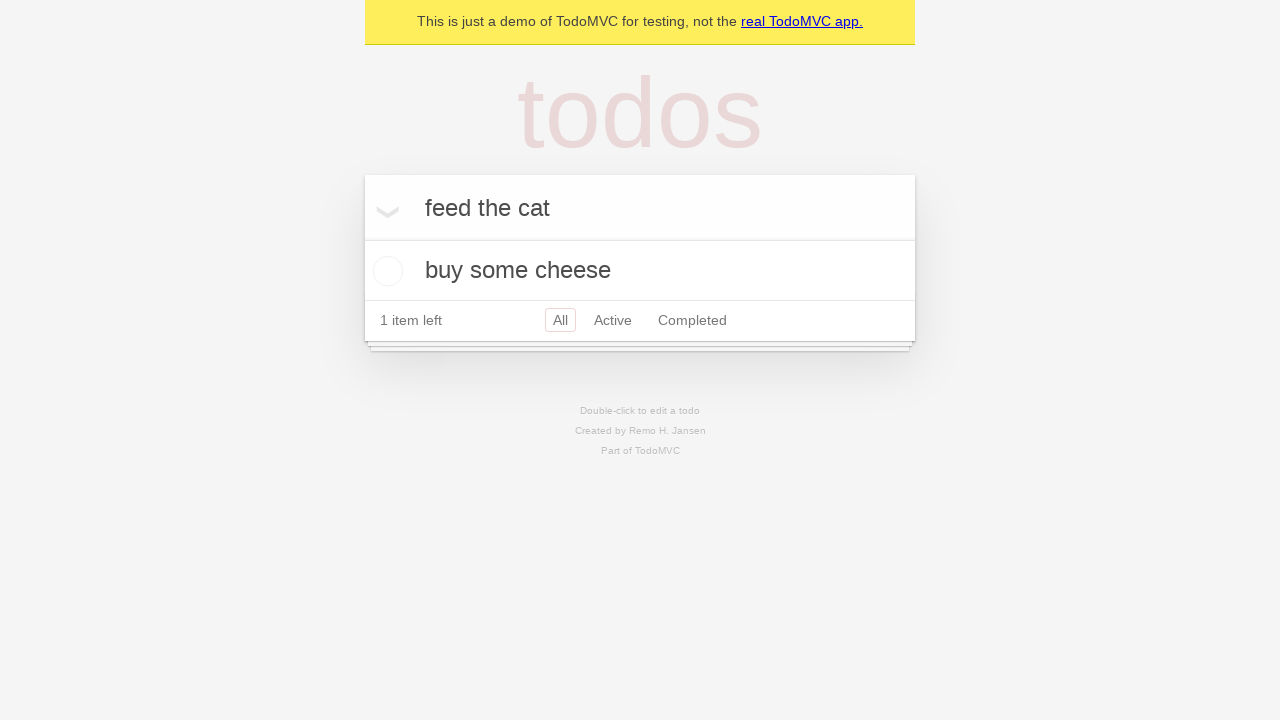

Pressed Enter to add todo 'feed the cat' on internal:attr=[placeholder="What needs to be done?"i]
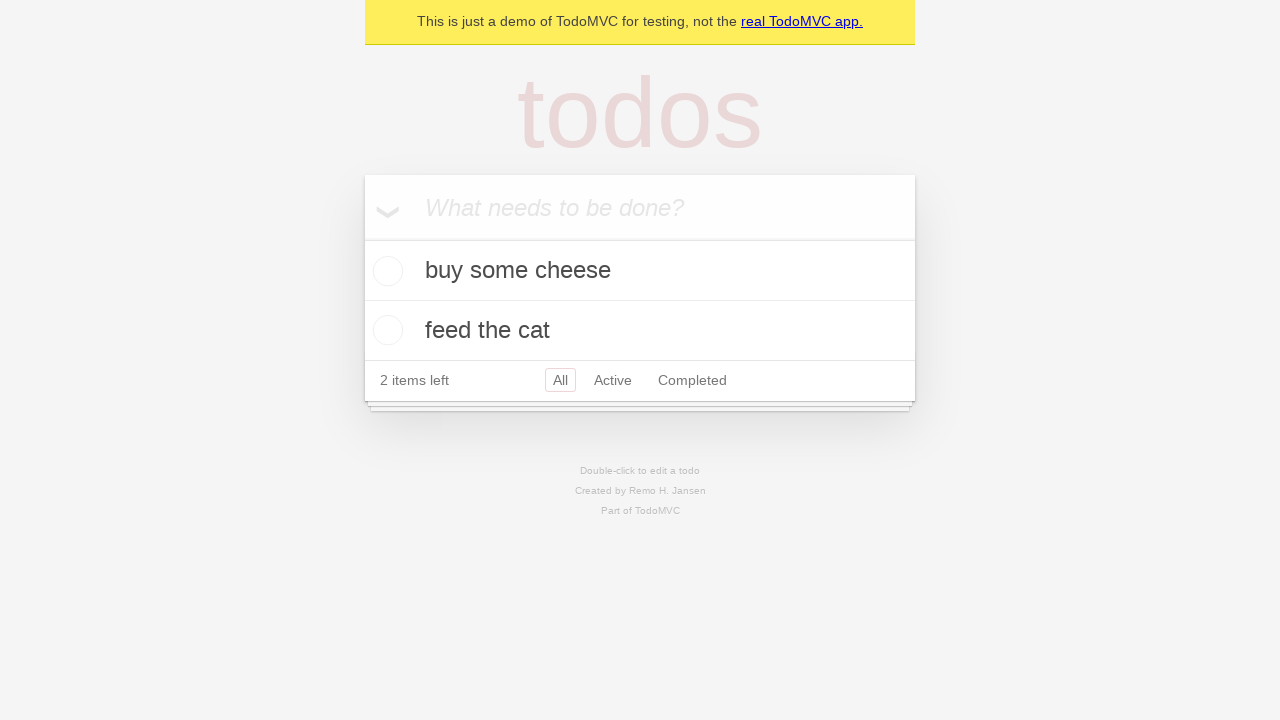

Filled todo input with 'book a doctors appointment' on internal:attr=[placeholder="What needs to be done?"i]
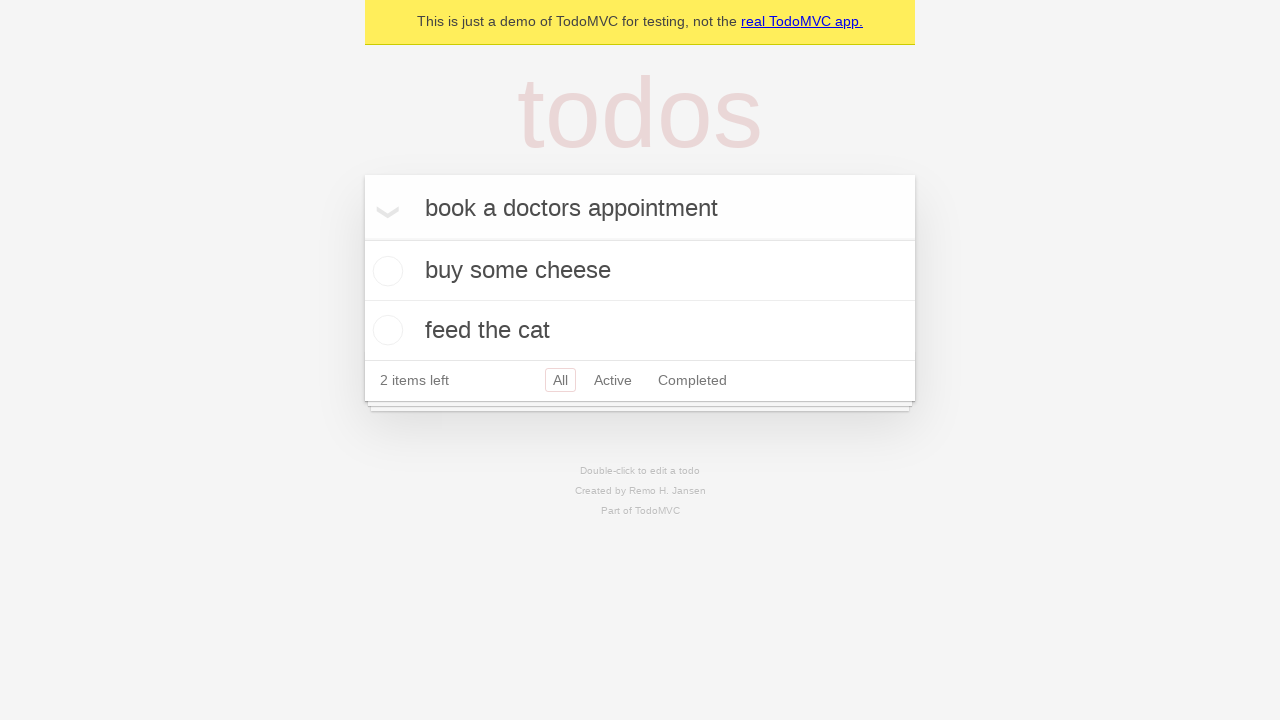

Pressed Enter to add todo 'book a doctors appointment' on internal:attr=[placeholder="What needs to be done?"i]
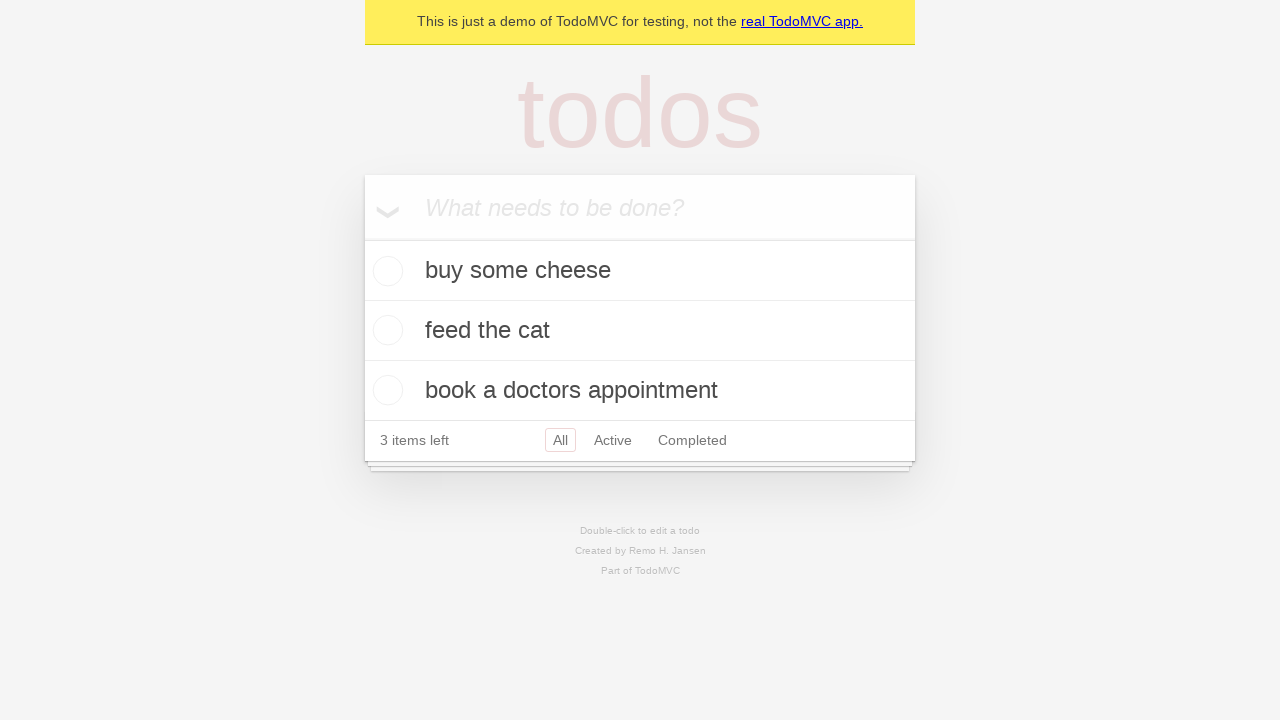

Verified 3 todos are saved in localStorage
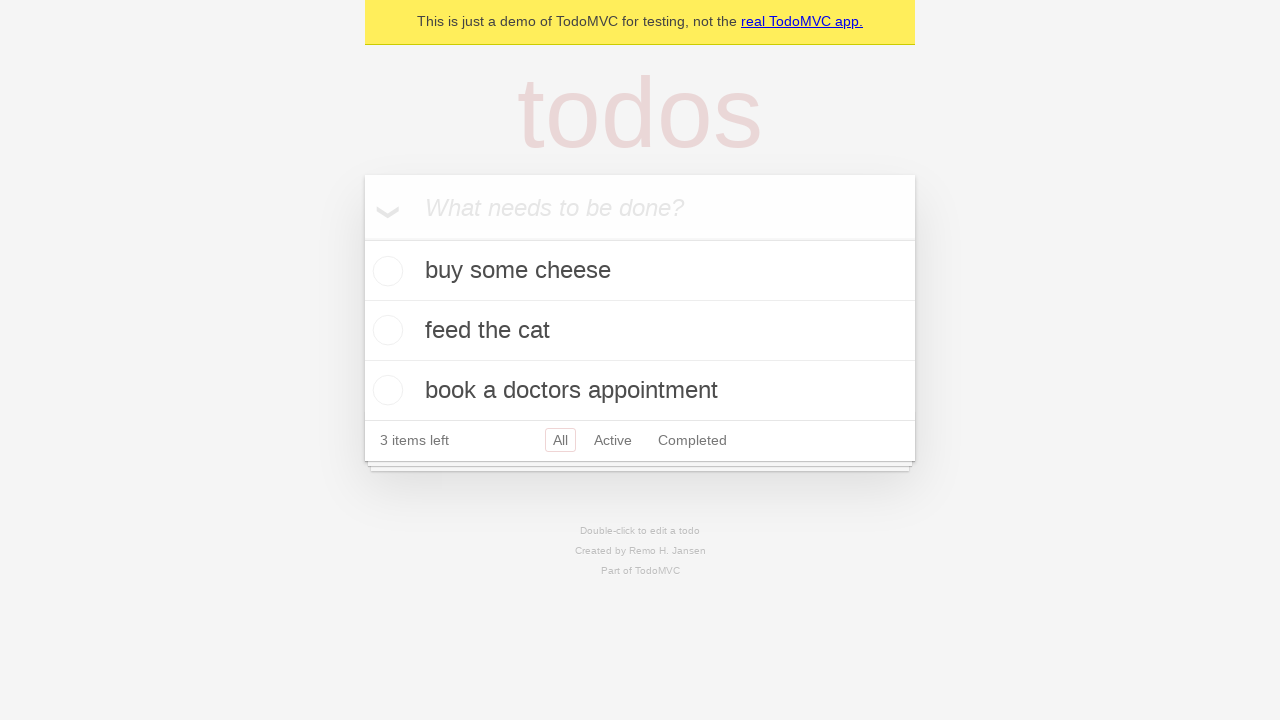

Located the 'Active' filter link
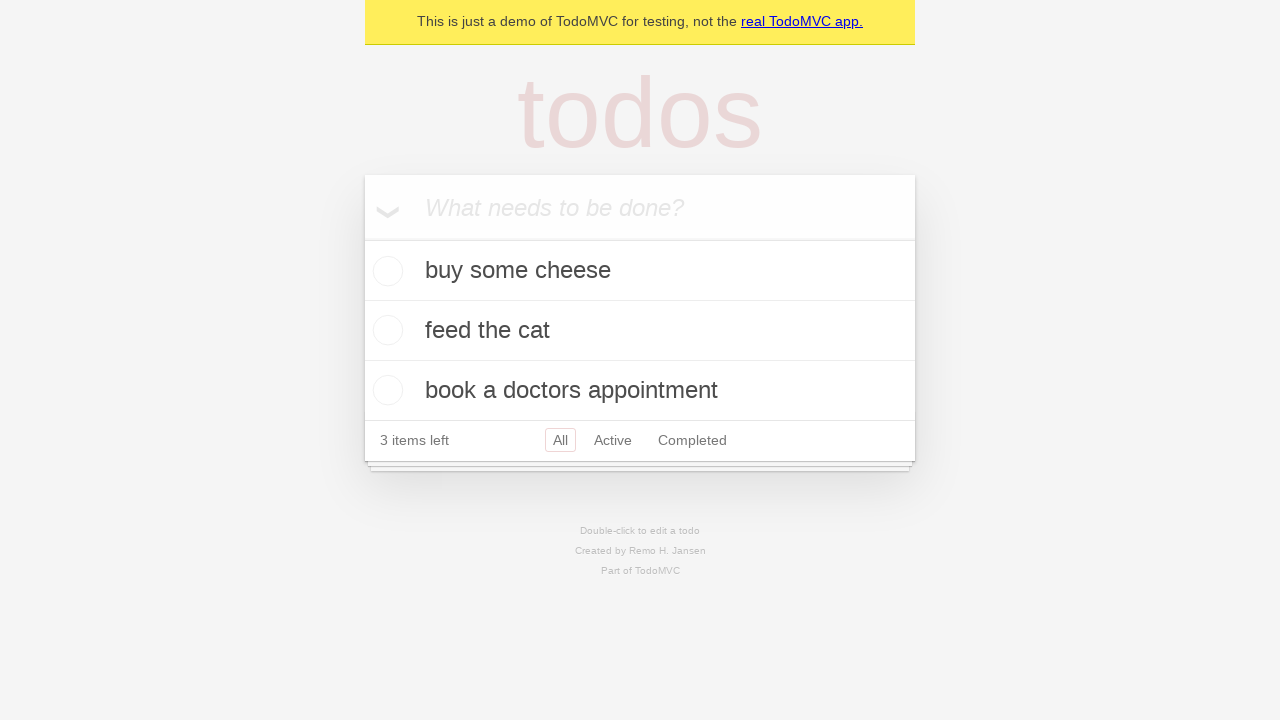

Located the 'Completed' filter link
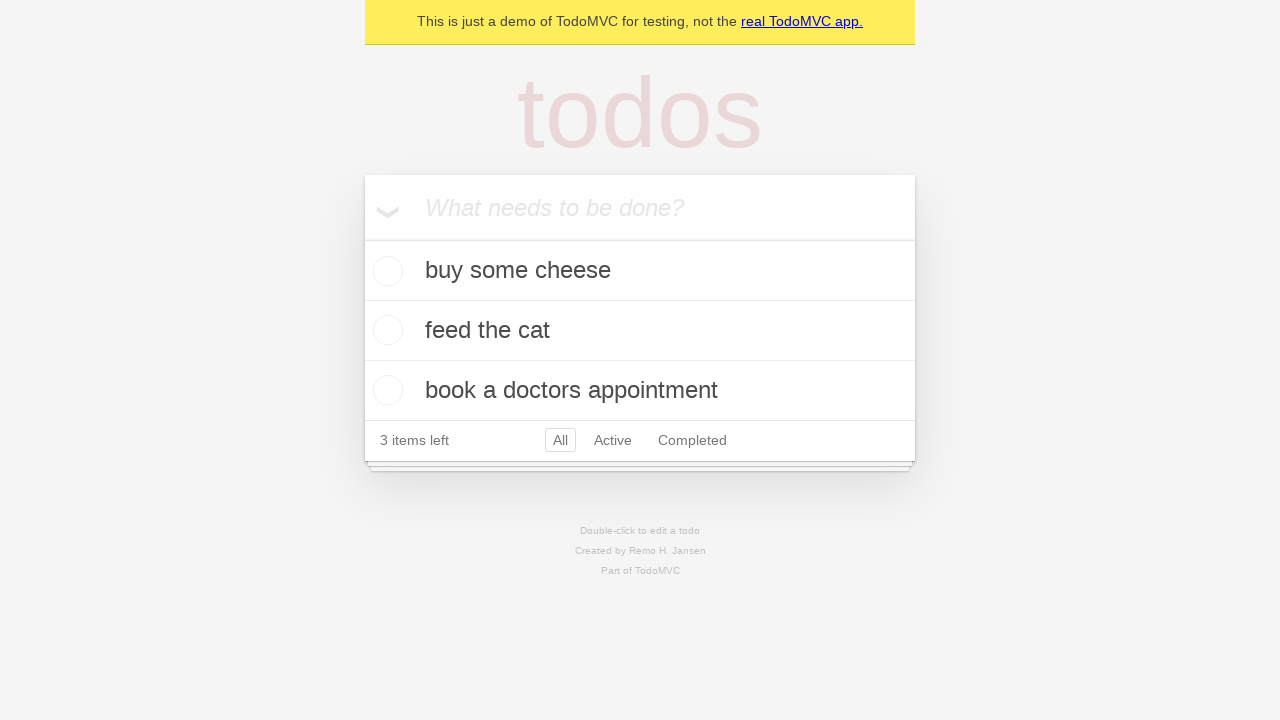

Clicked the 'Active' filter link at (613, 440) on internal:role=link[name="Active"i]
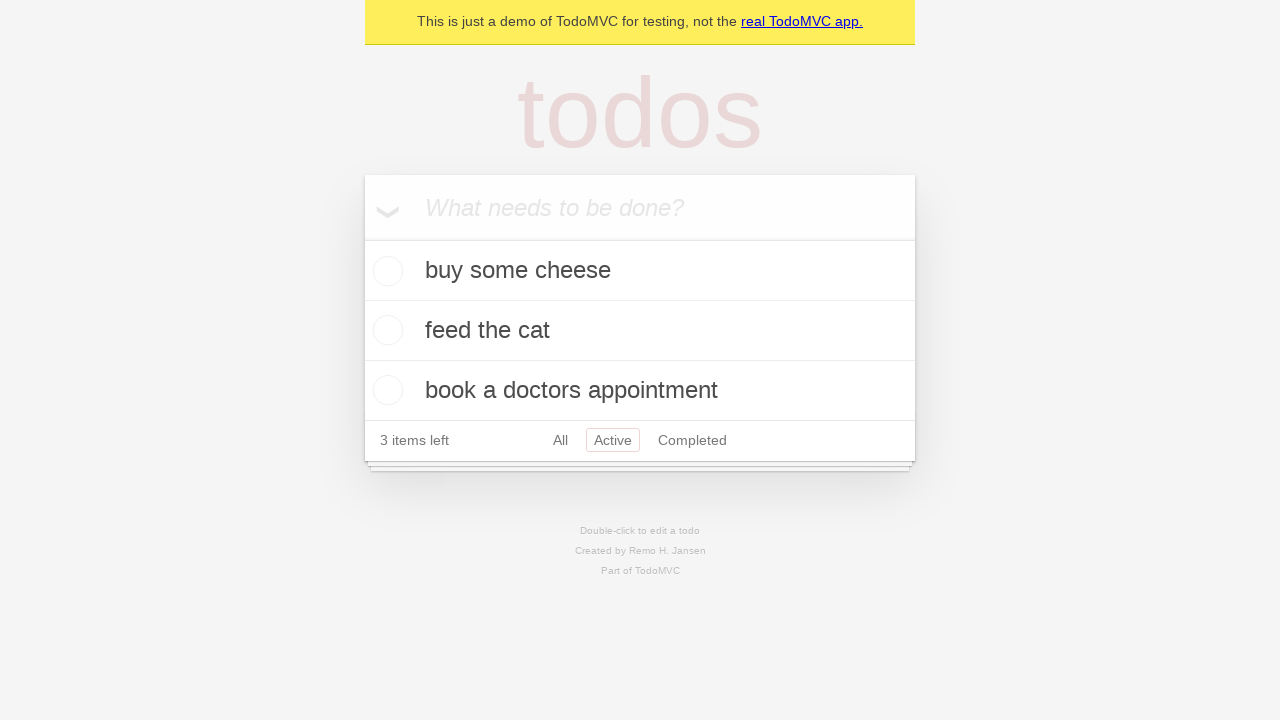

Verified 'Active' filter is highlighted as selected
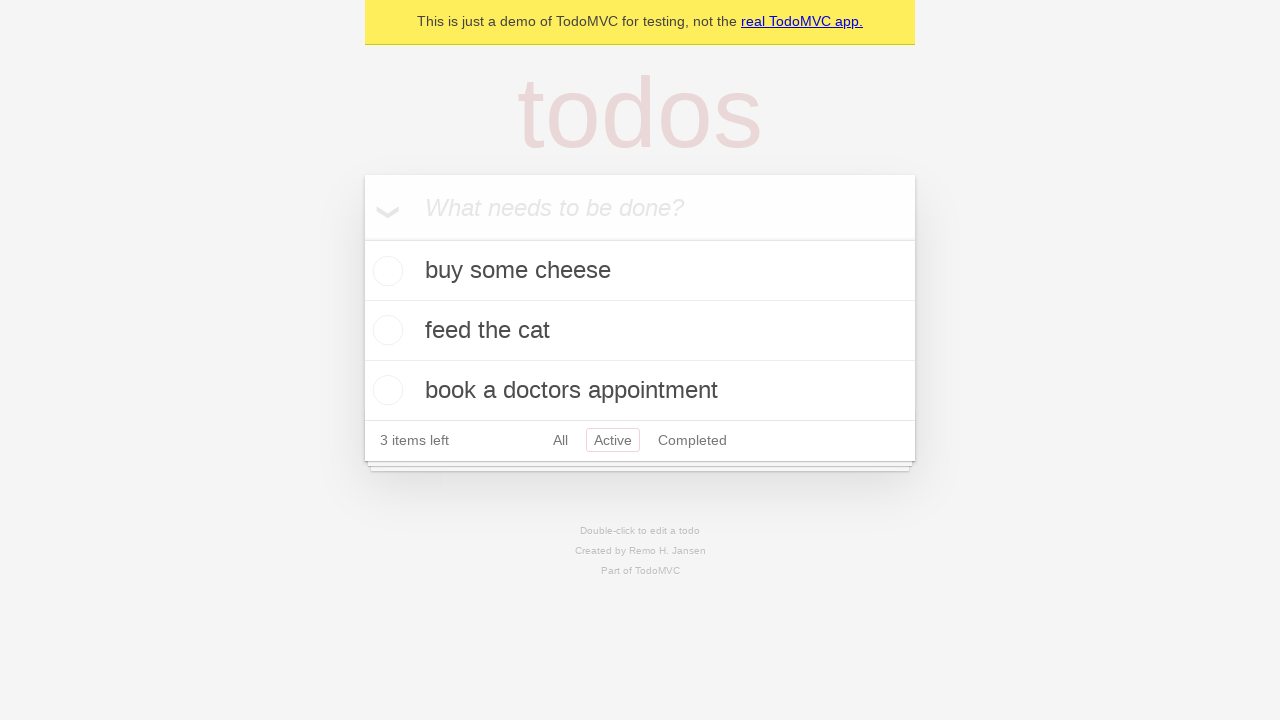

Clicked the 'Completed' filter link at (692, 440) on internal:role=link[name="Completed"i]
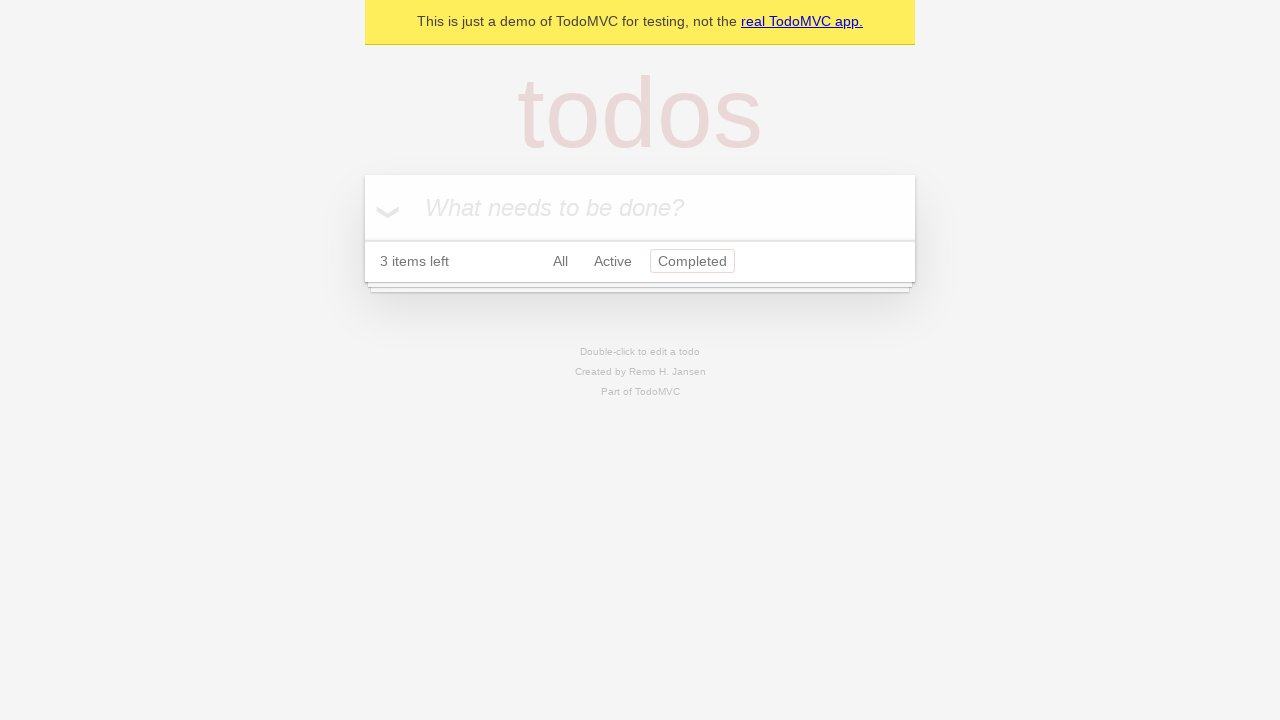

Verified 'Completed' filter is highlighted as selected
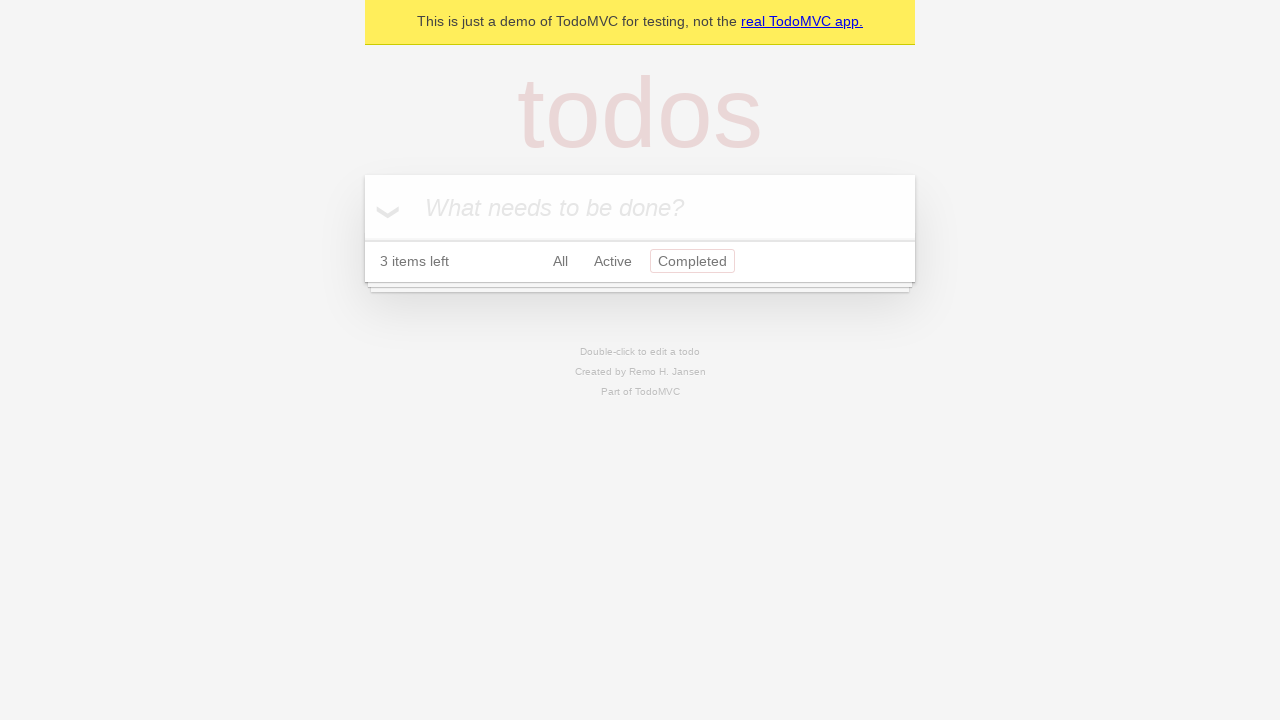

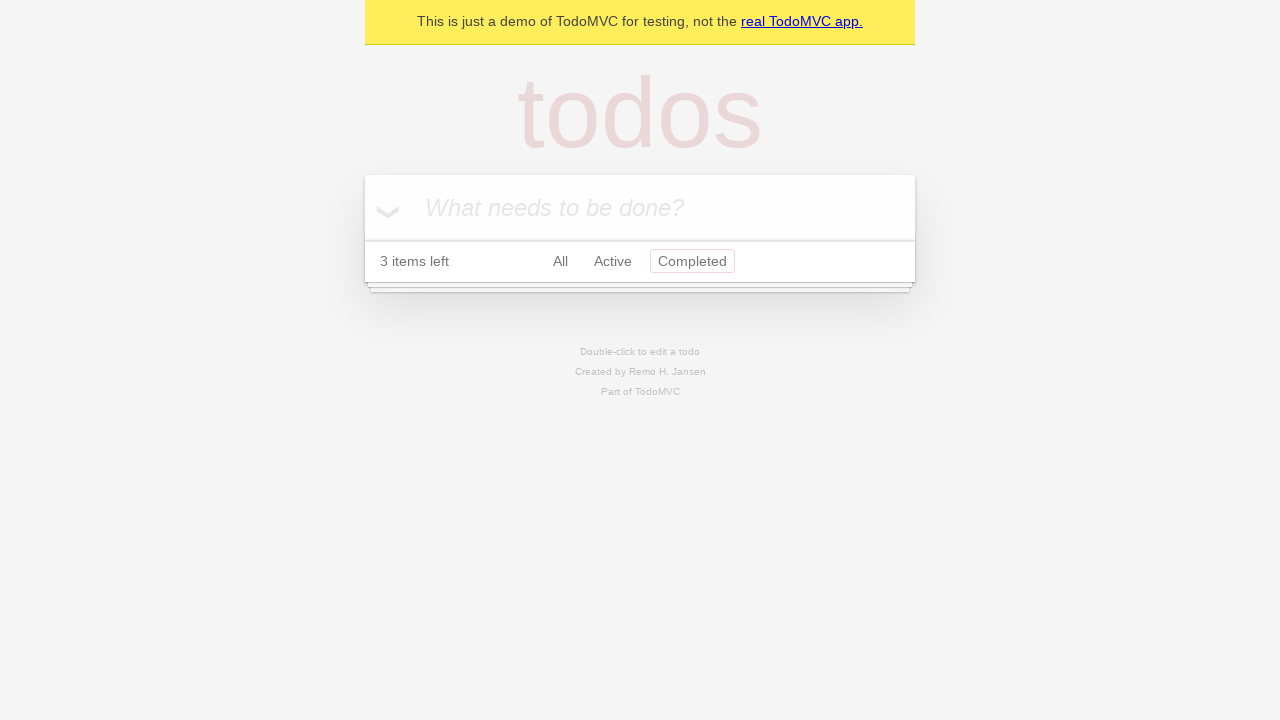